Tests form interaction by filling a name field and selecting a radio button using JavaScript execution

Starting URL: https://testautomationpractice.blogspot.com/

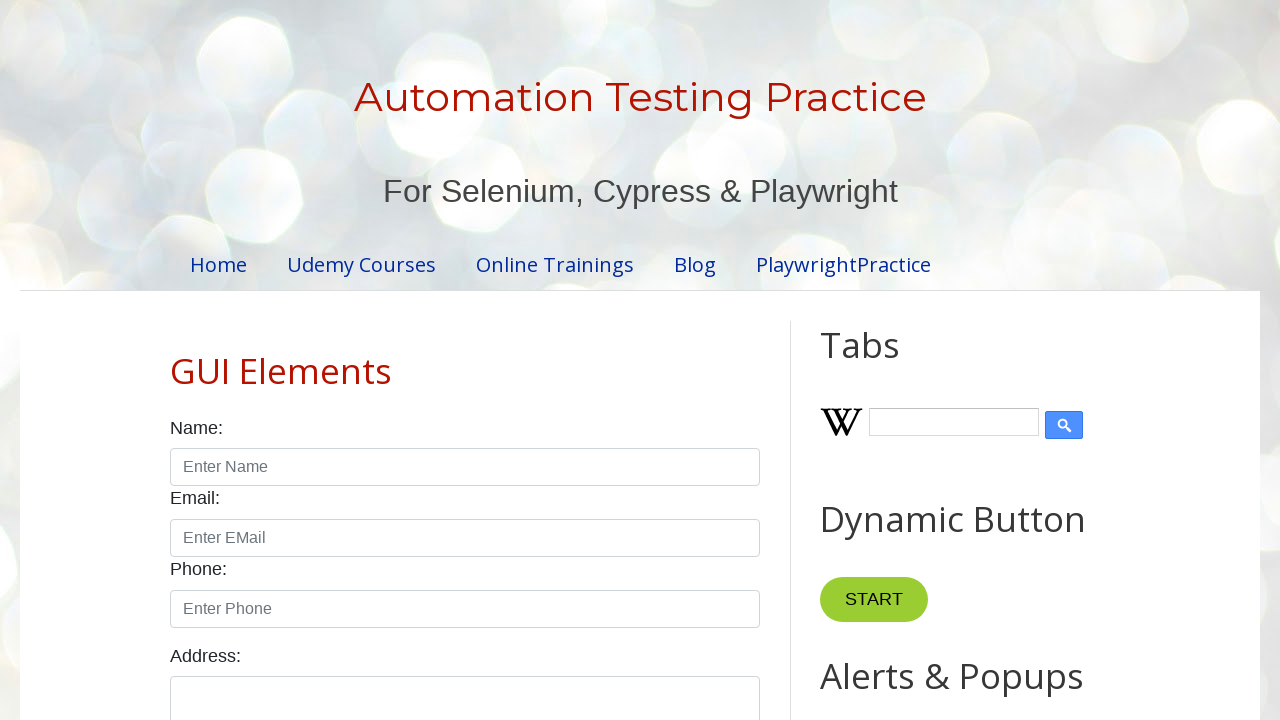

Filled name field with 'Aravind' using JavaScript execution
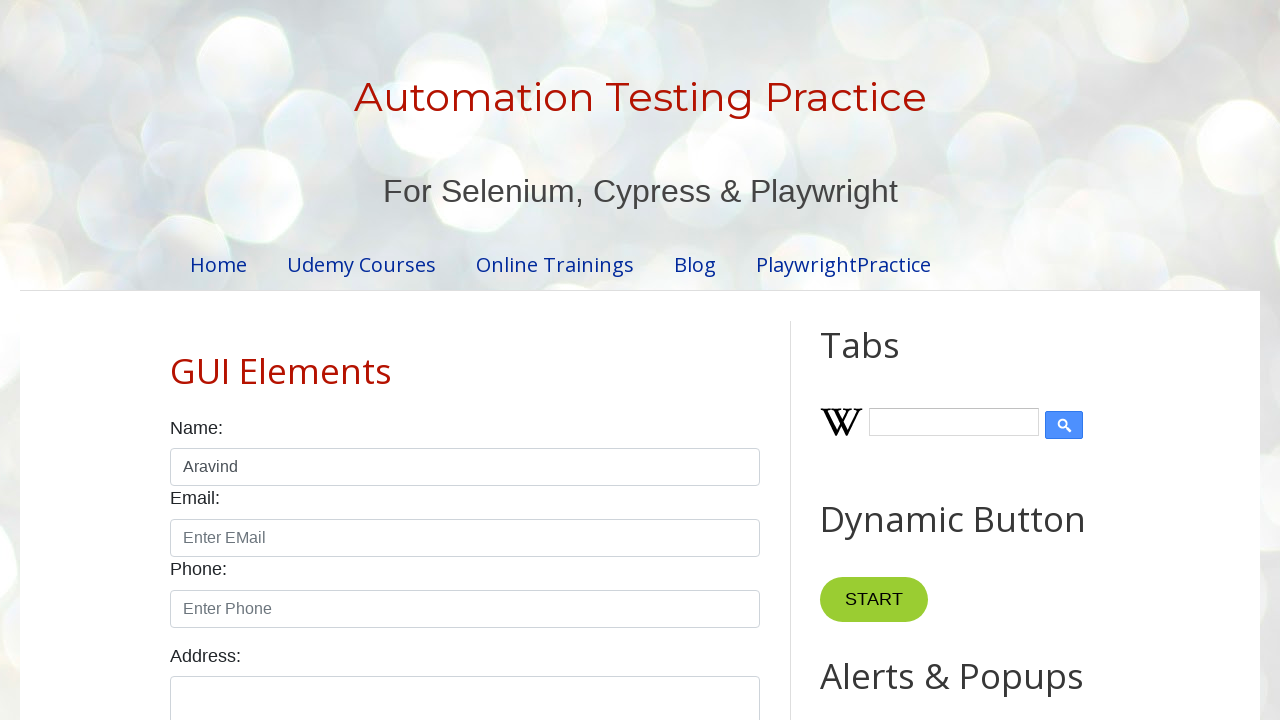

Clicked male radio button using JavaScript execution
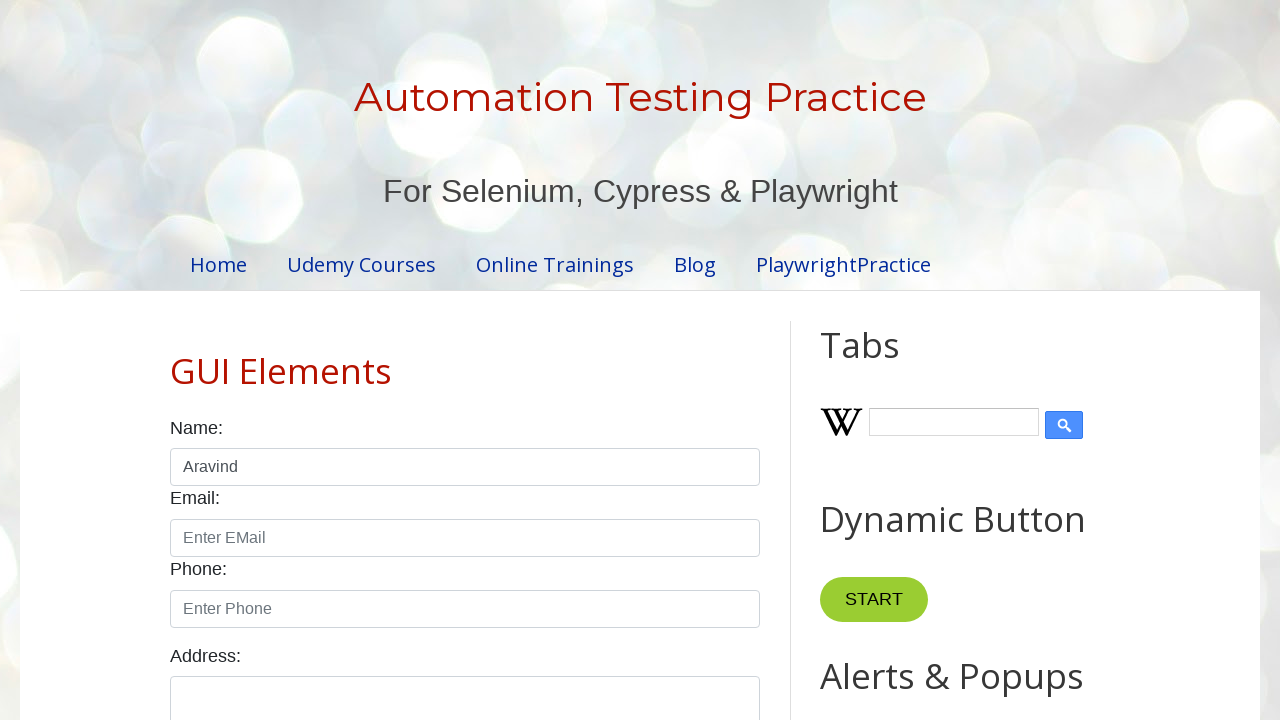

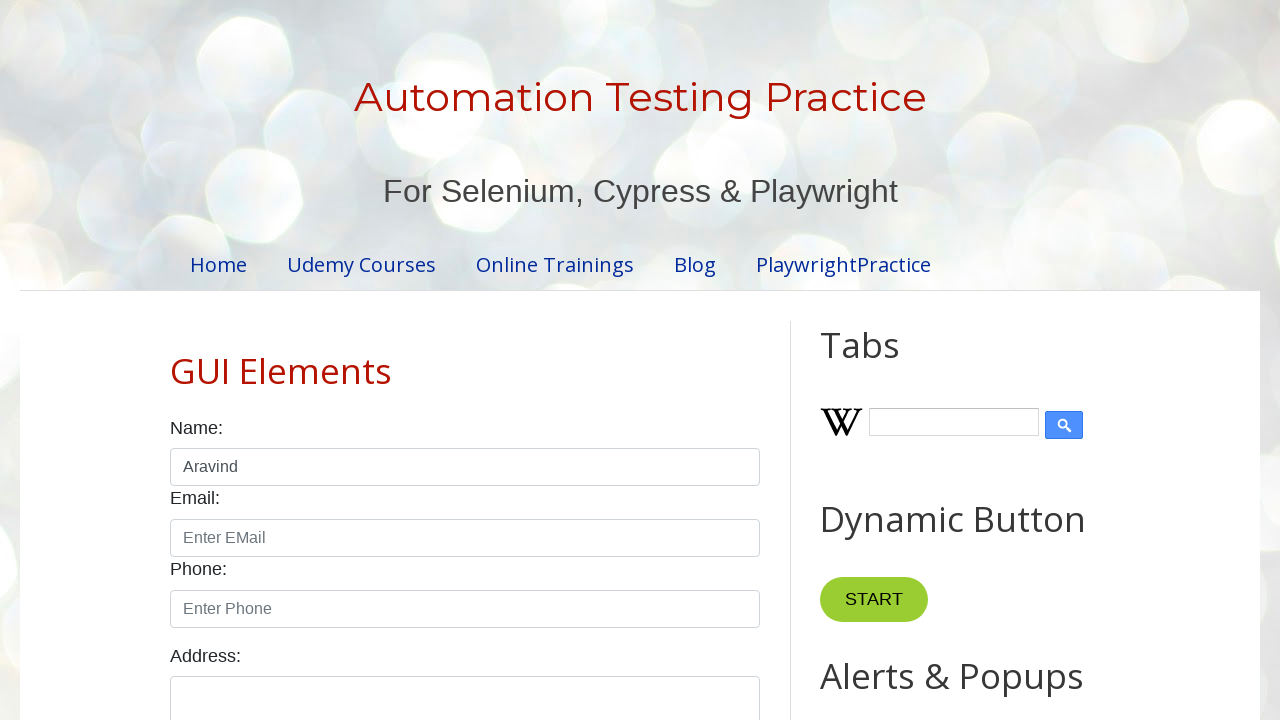